Tests JavaScript prompt alert functionality by switching to an iframe, triggering a prompt, entering text, and verifying the entered text appears on the page

Starting URL: http://www.w3schools.com/js/tryit.asp?filename=tryjs_prompt

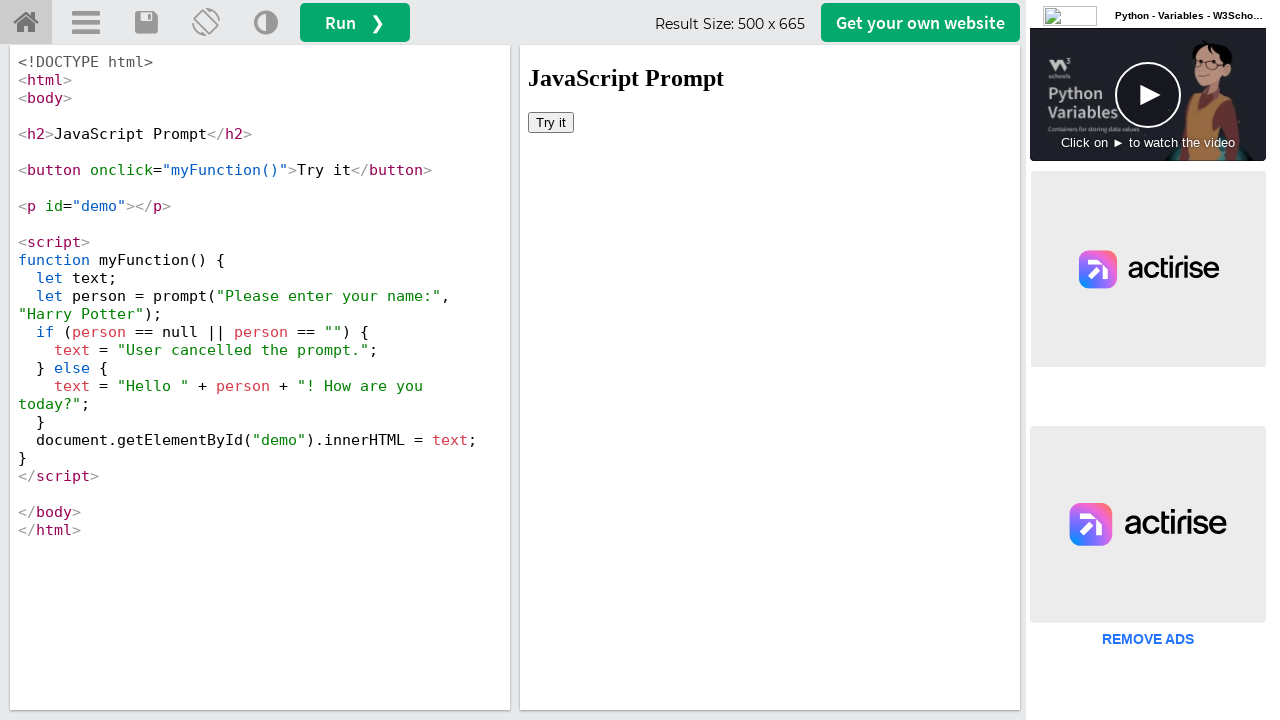

Switched to iframeResult containing the demo
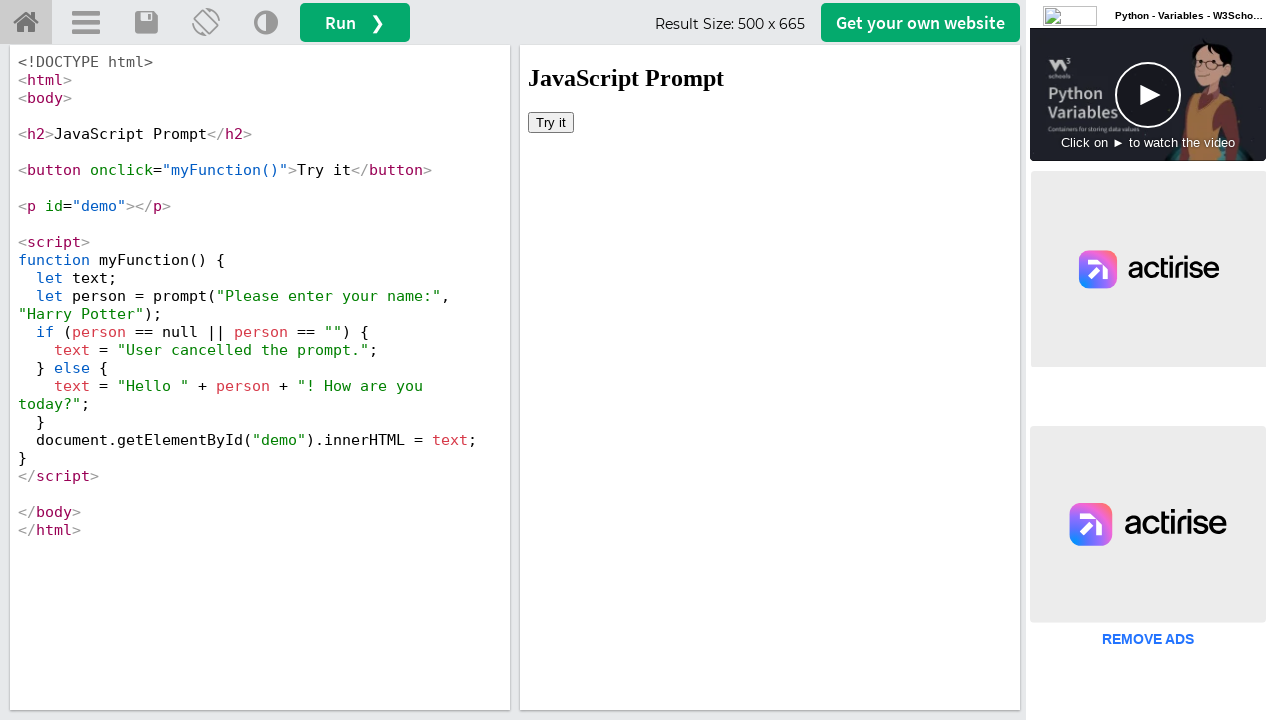

Clicked button to trigger JavaScript prompt at (551, 122) on xpath=/html/body/button
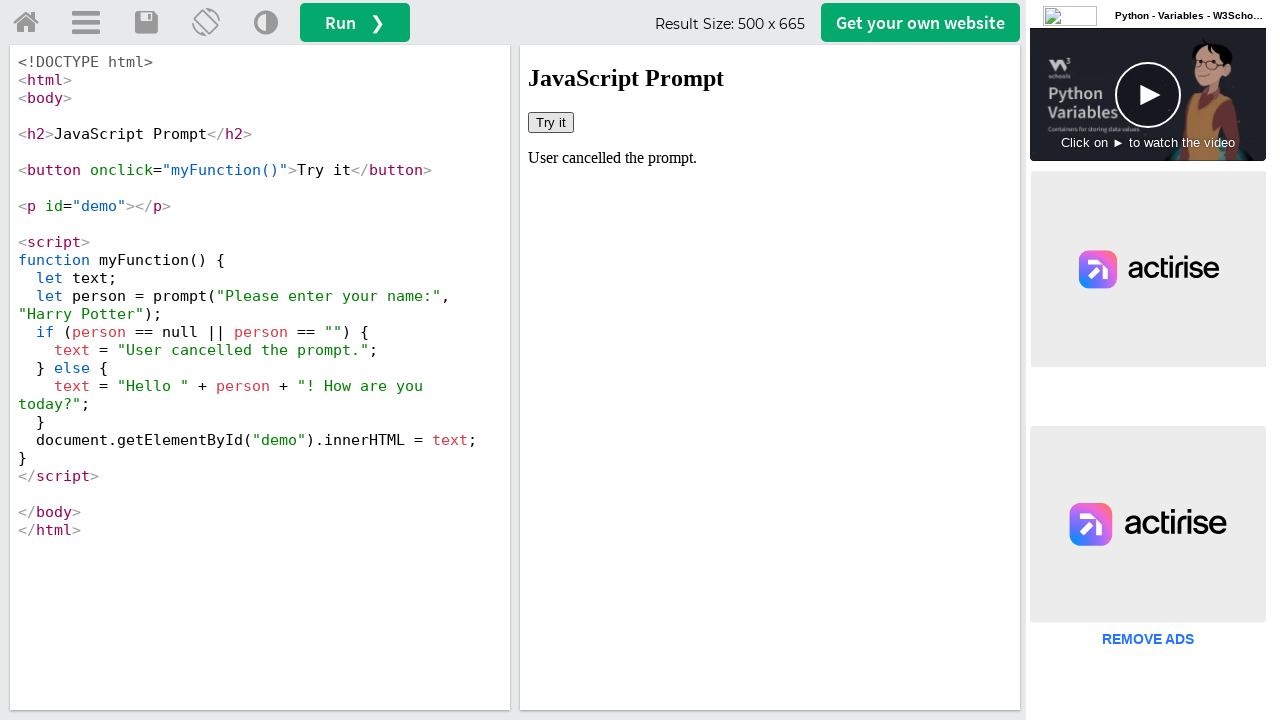

Set up dialog handler to accept prompt with text 'Amrita and Priya'
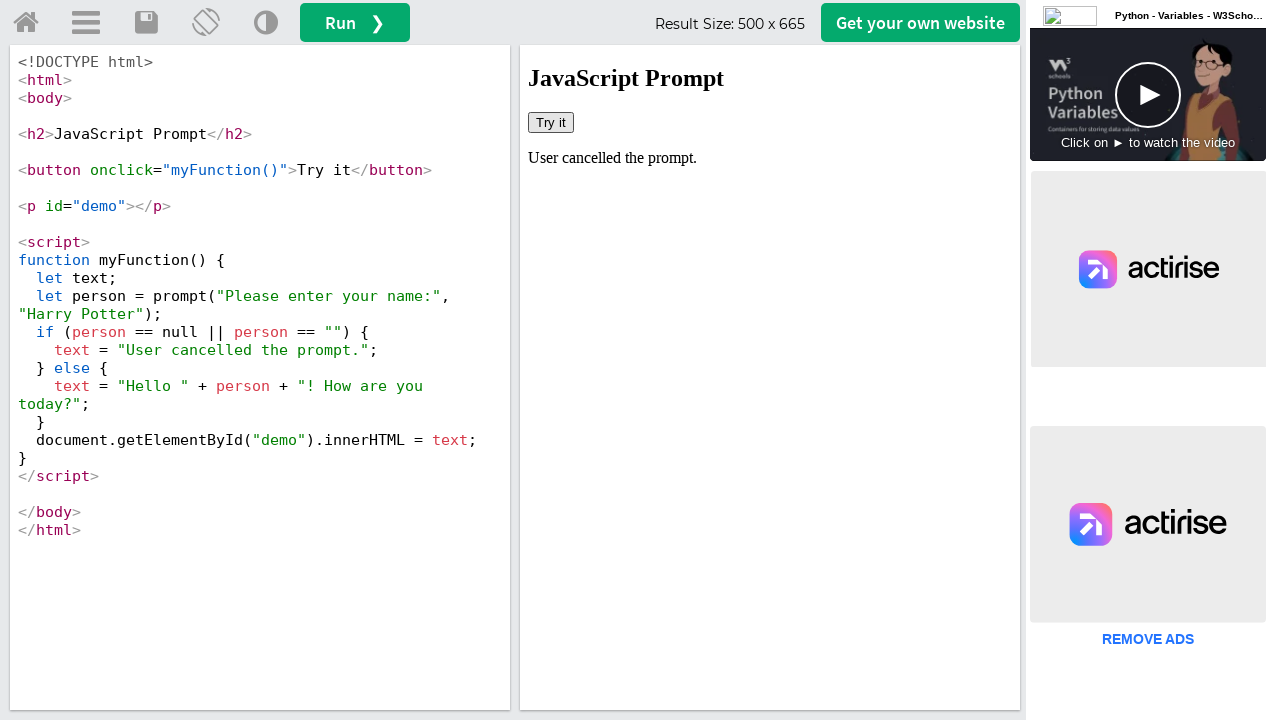

Clicked button again to trigger prompt with handler active at (551, 122) on xpath=/html/body/button
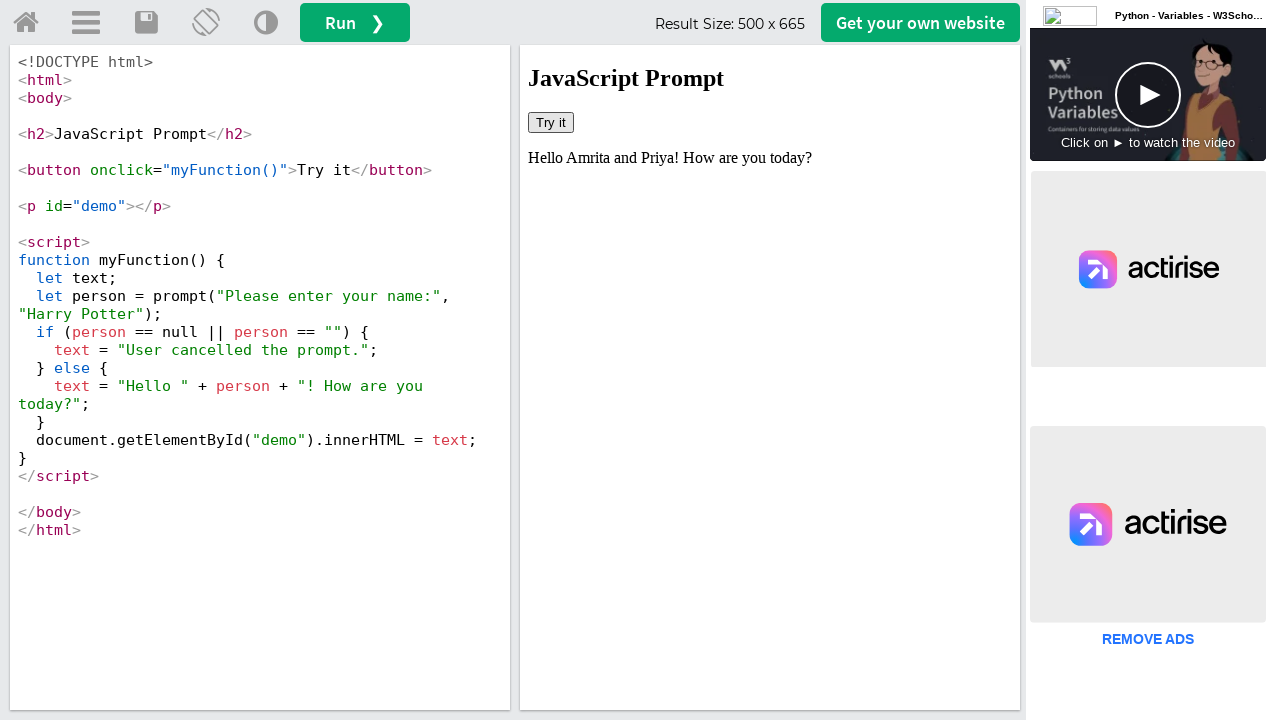

Retrieved demo text from #demo element
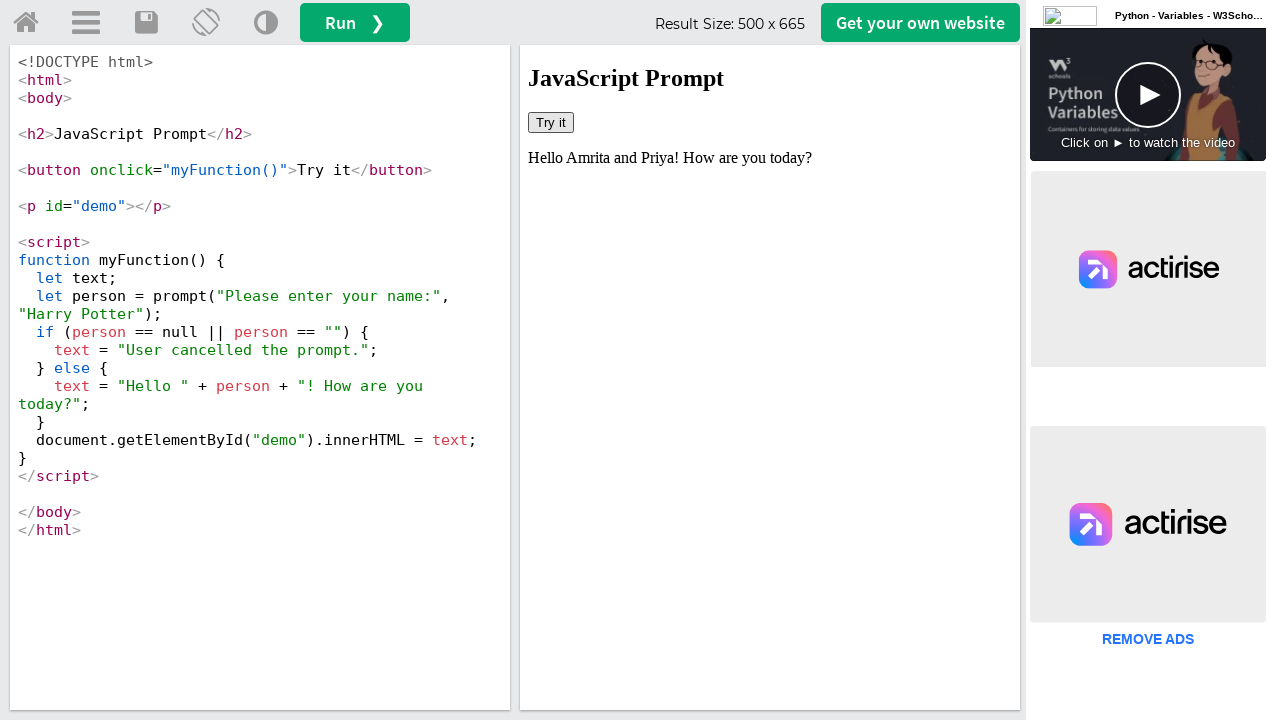

Verified: Entered text 'Amrita and Priya' is present on the page
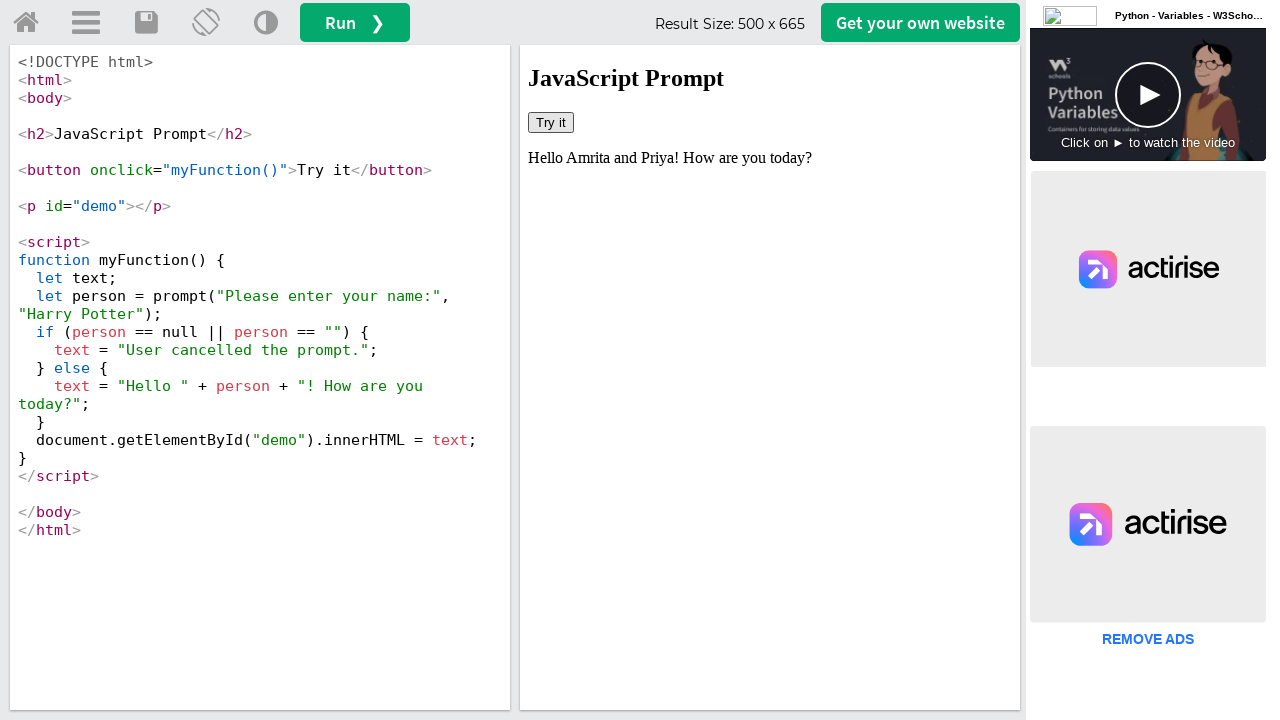

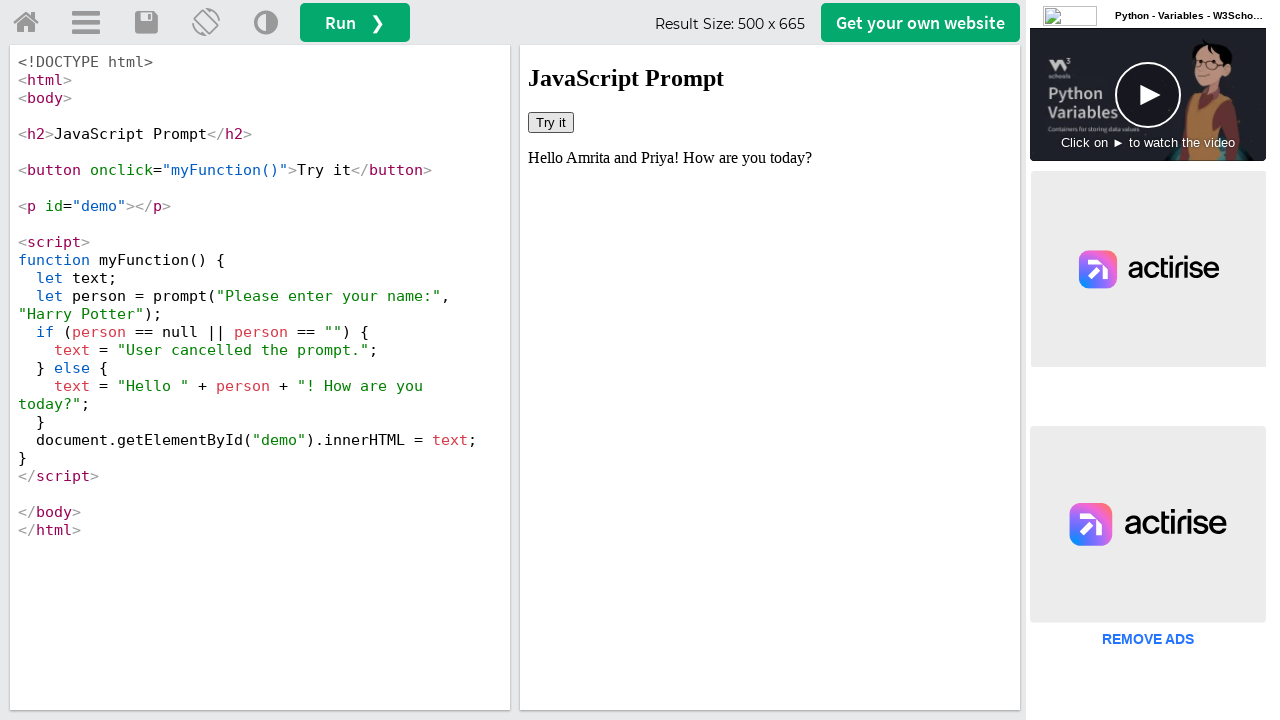